Waits for a price to reach $100, clicks a button, solves a mathematical problem, and submits the answer

Starting URL: http://suninjuly.github.io/explicit_wait2.html

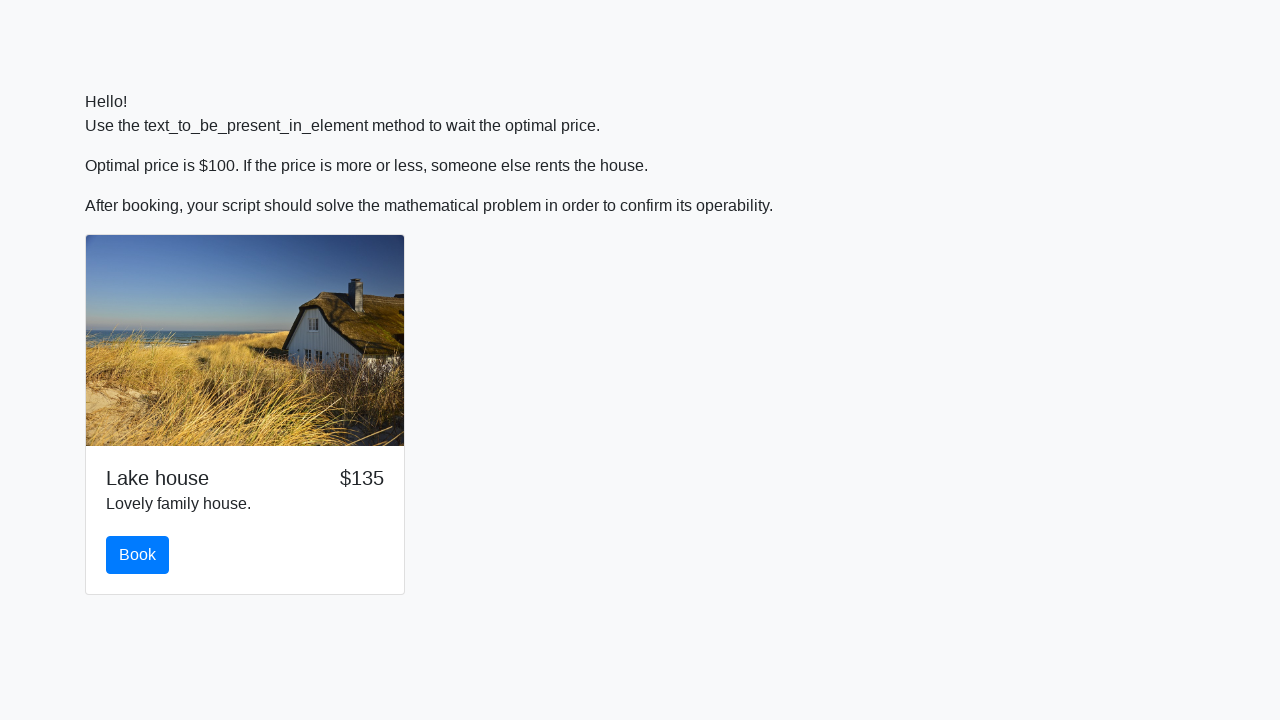

Waited for price to reach $100
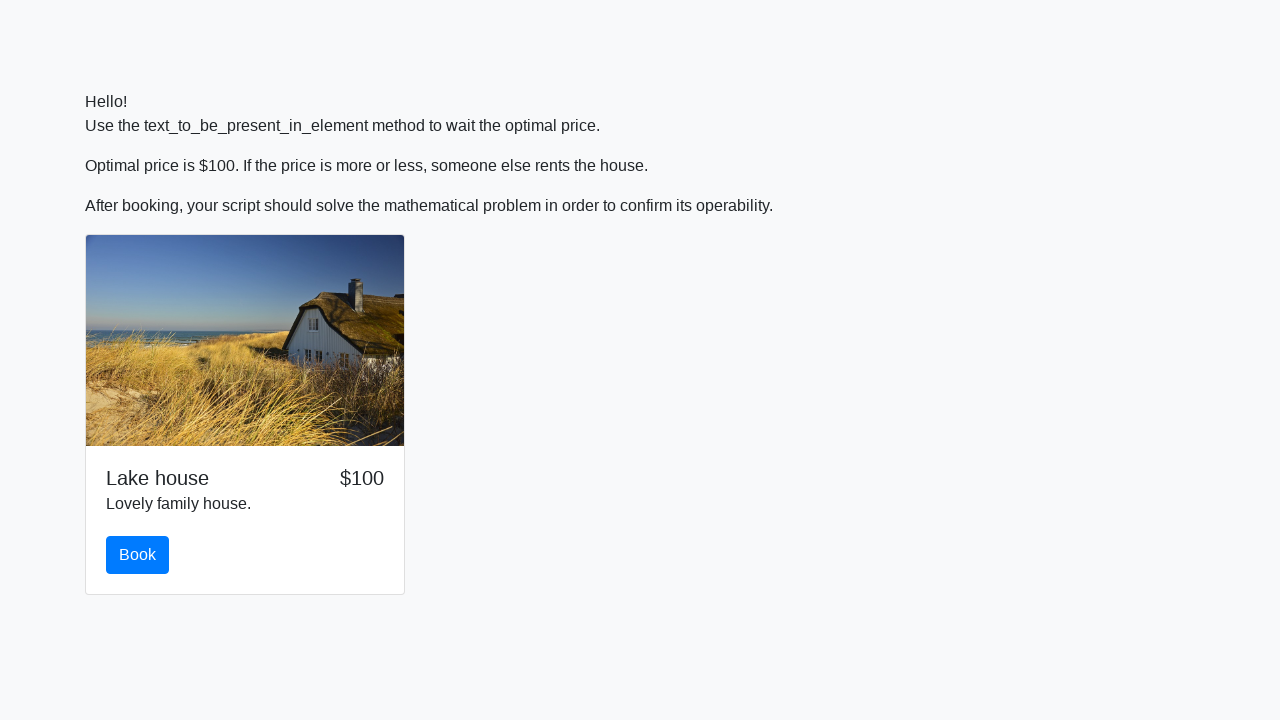

Clicked the book button at (138, 555) on button.btn
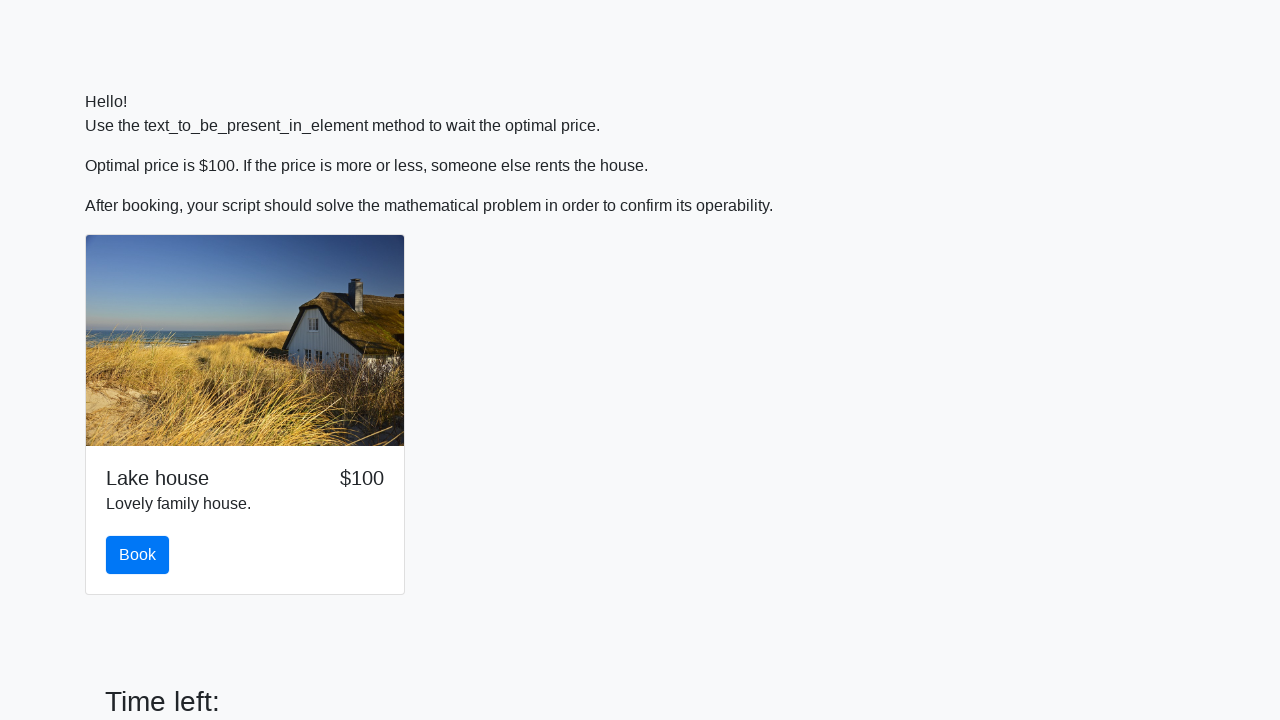

Retrieved input value: 824
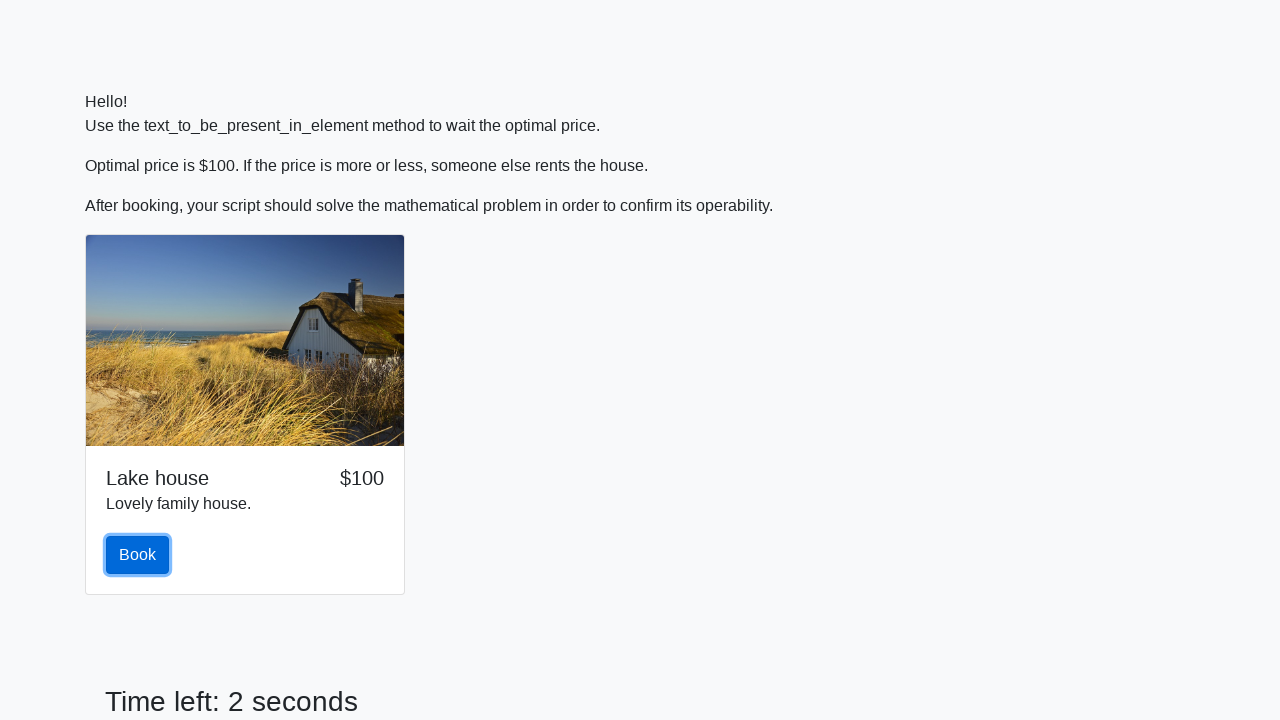

Calculated and entered answer: 2.2428576836848673 on #answer
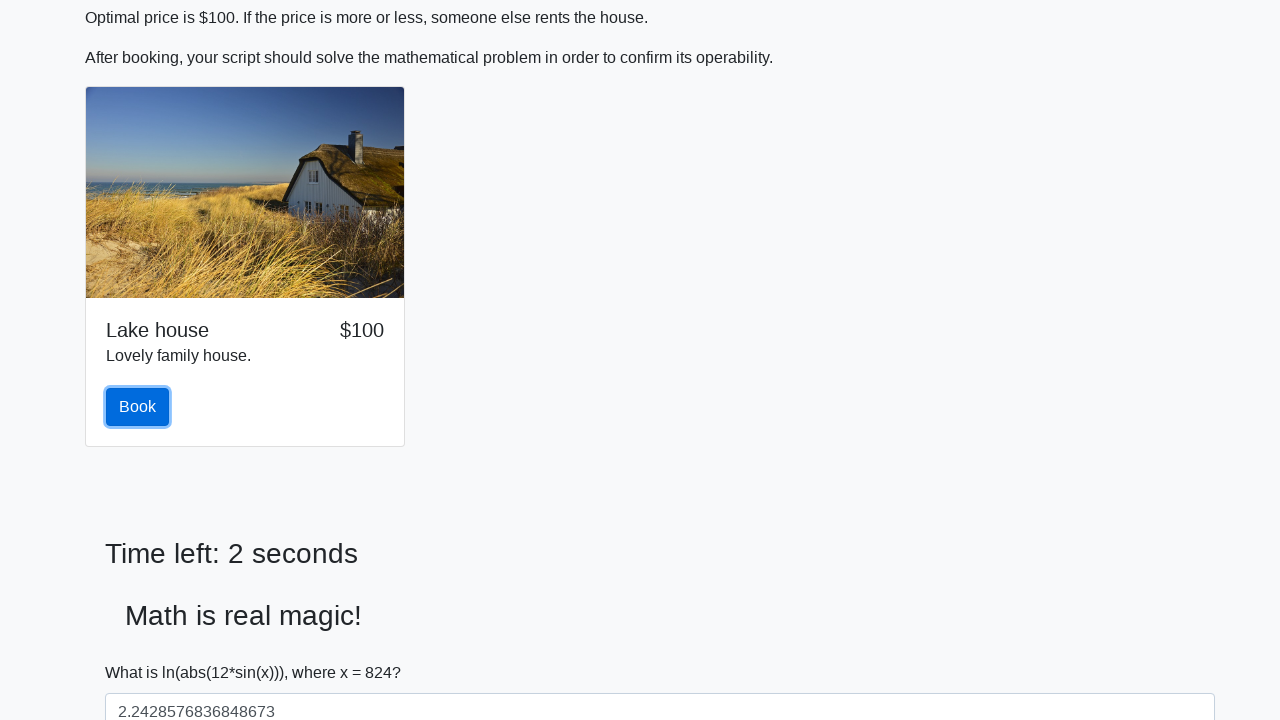

Submitted the form at (143, 651) on button[type='Submit']
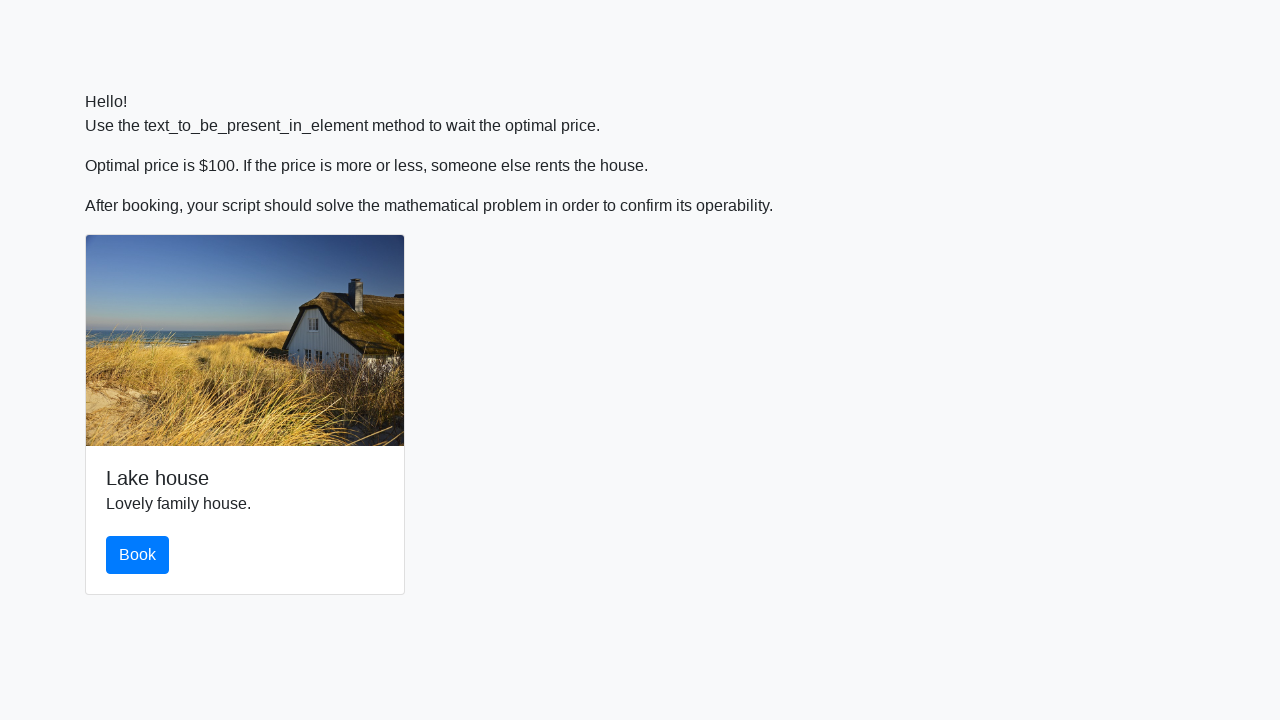

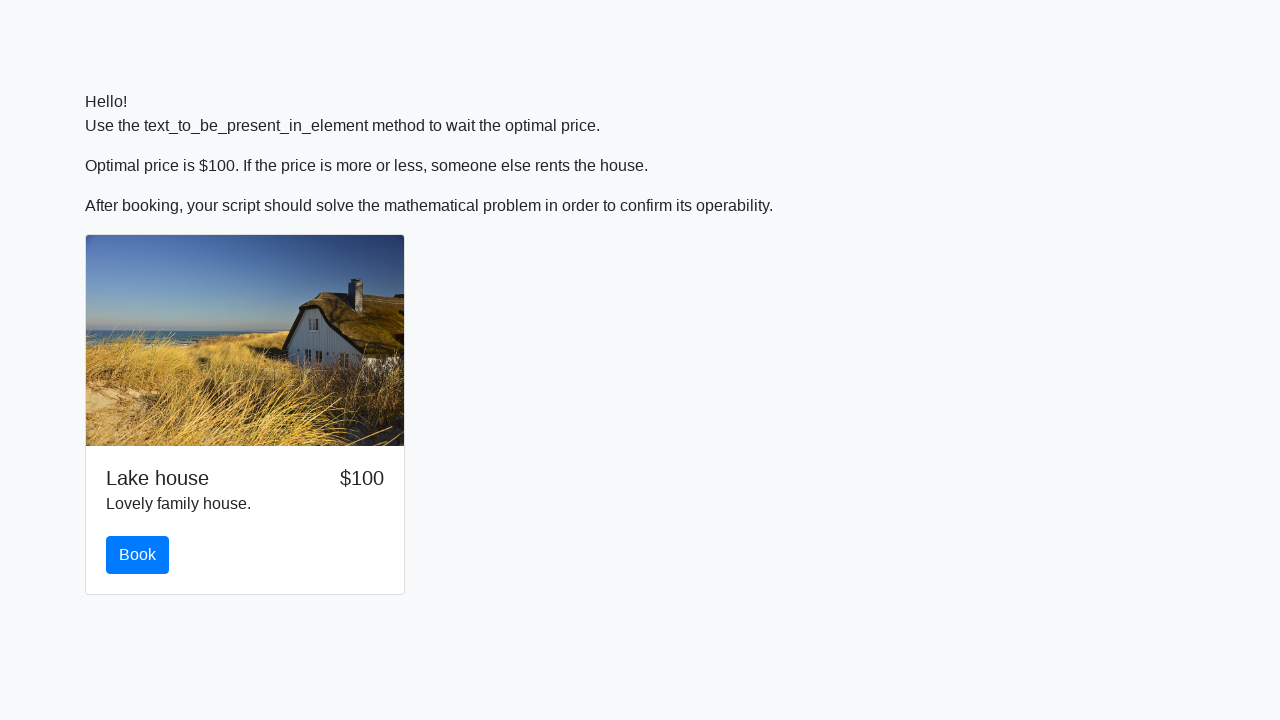